Tests a math puzzle form by reading a value from the page, calculating the answer using a mathematical formula (log of absolute value of 12*sin(x)), filling in the answer, checking required checkboxes, and submitting the form.

Starting URL: http://suninjuly.github.io/math.html

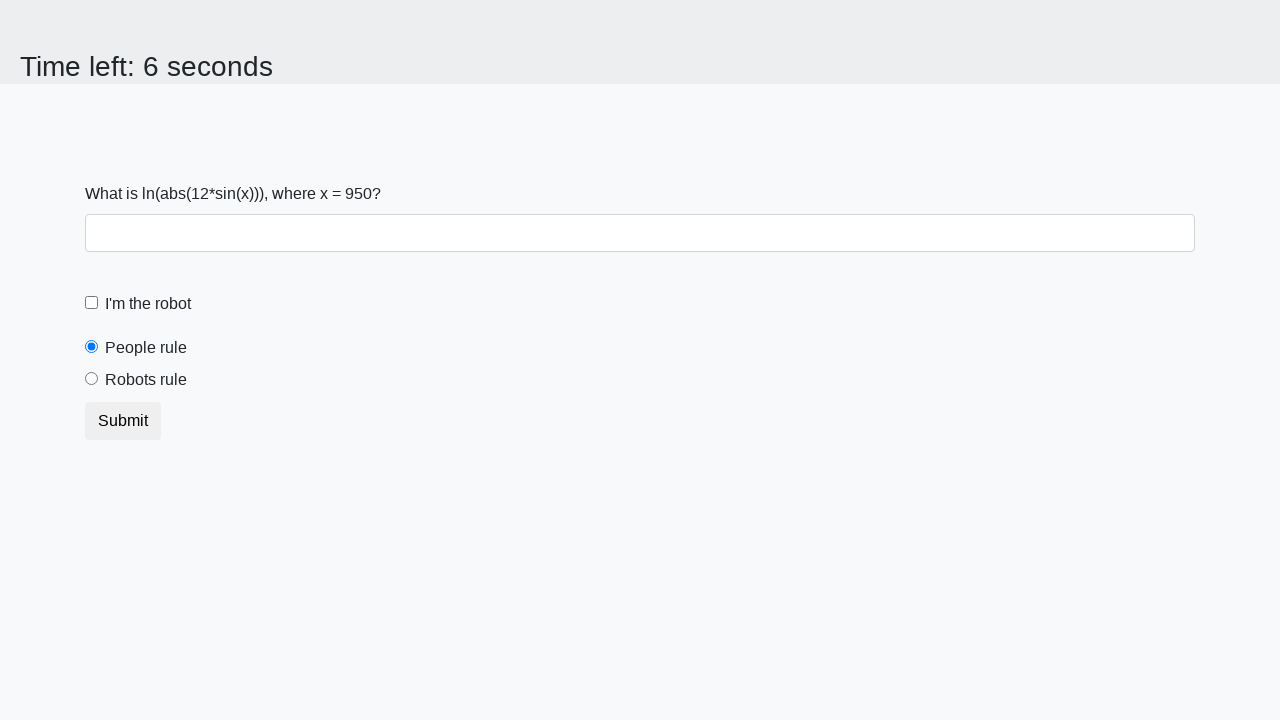

Retrieved x value from the math puzzle form
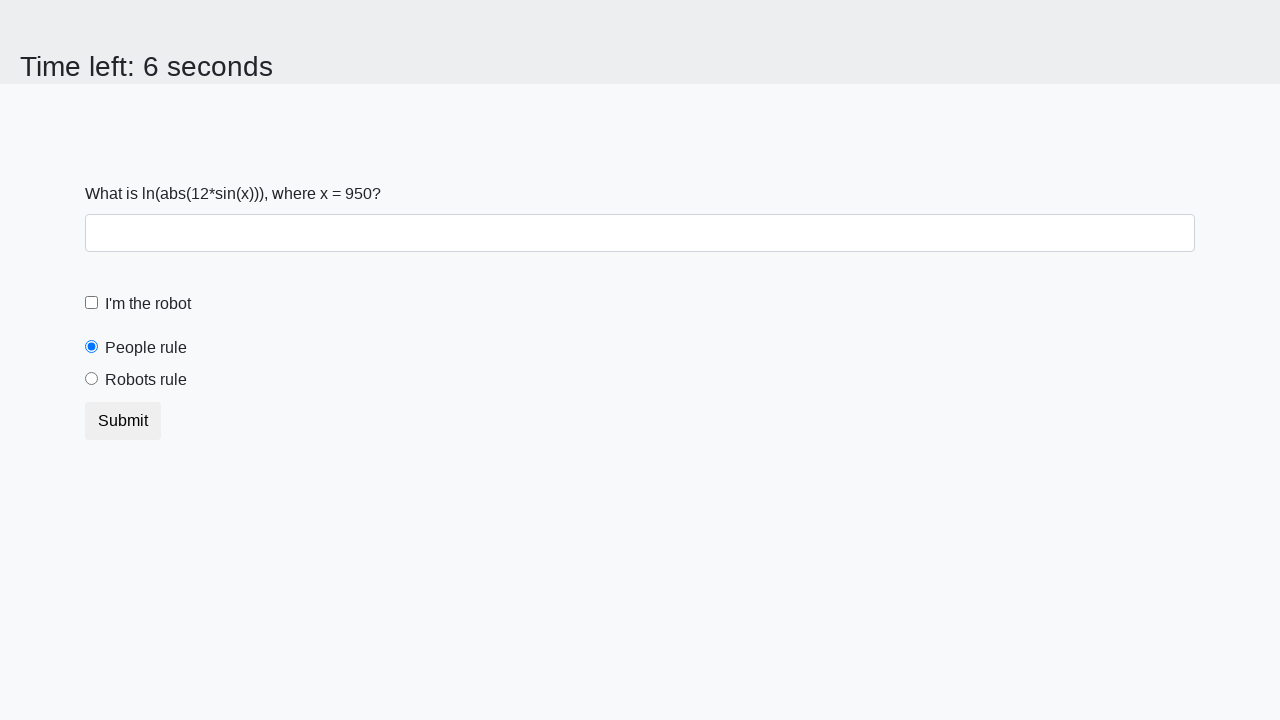

Calculated answer using formula log(abs(12*sin(950))) = 2.4288280230302446
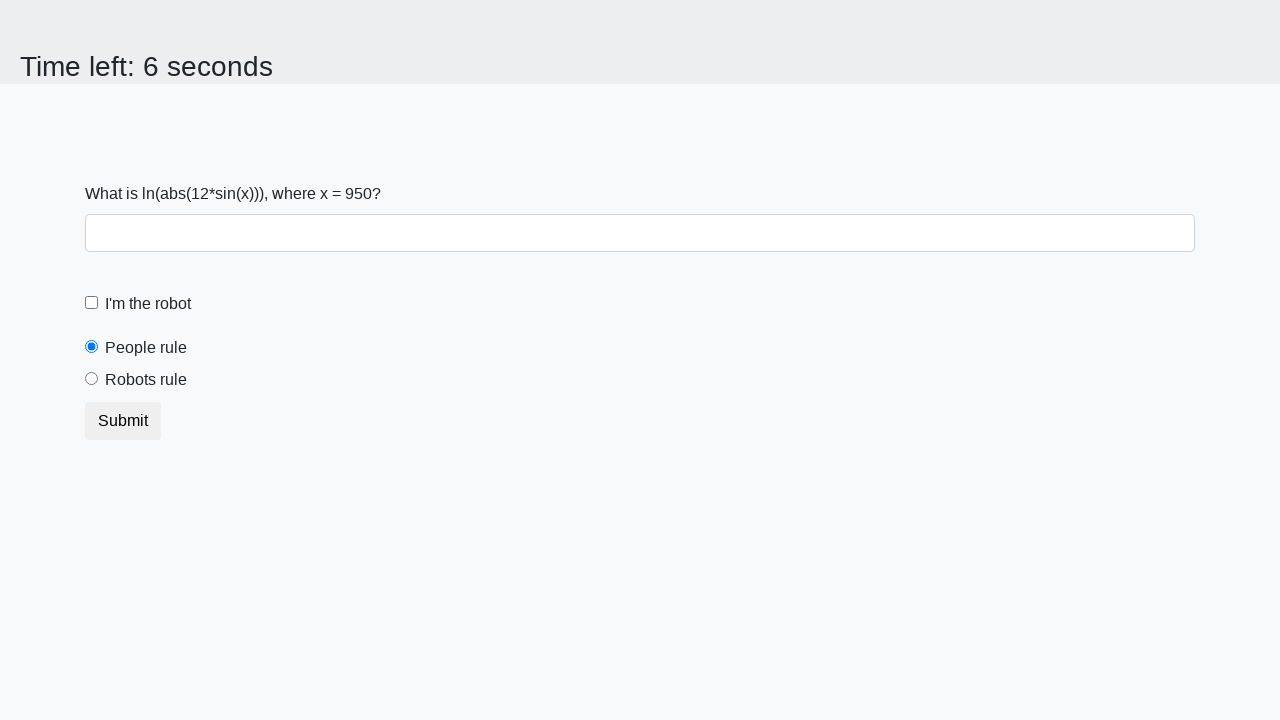

Filled answer field with calculated value: 2.4288280230302446 on #answer
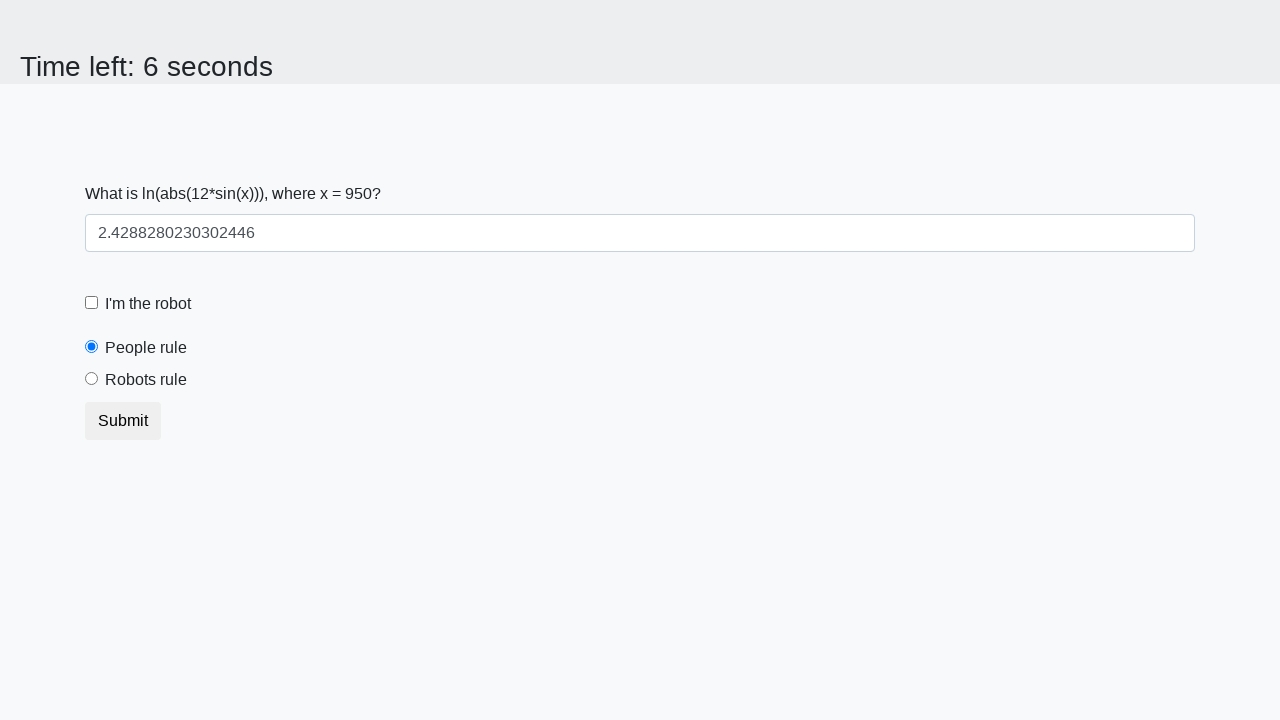

Checked the robot checkbox at (92, 303) on #robotCheckbox
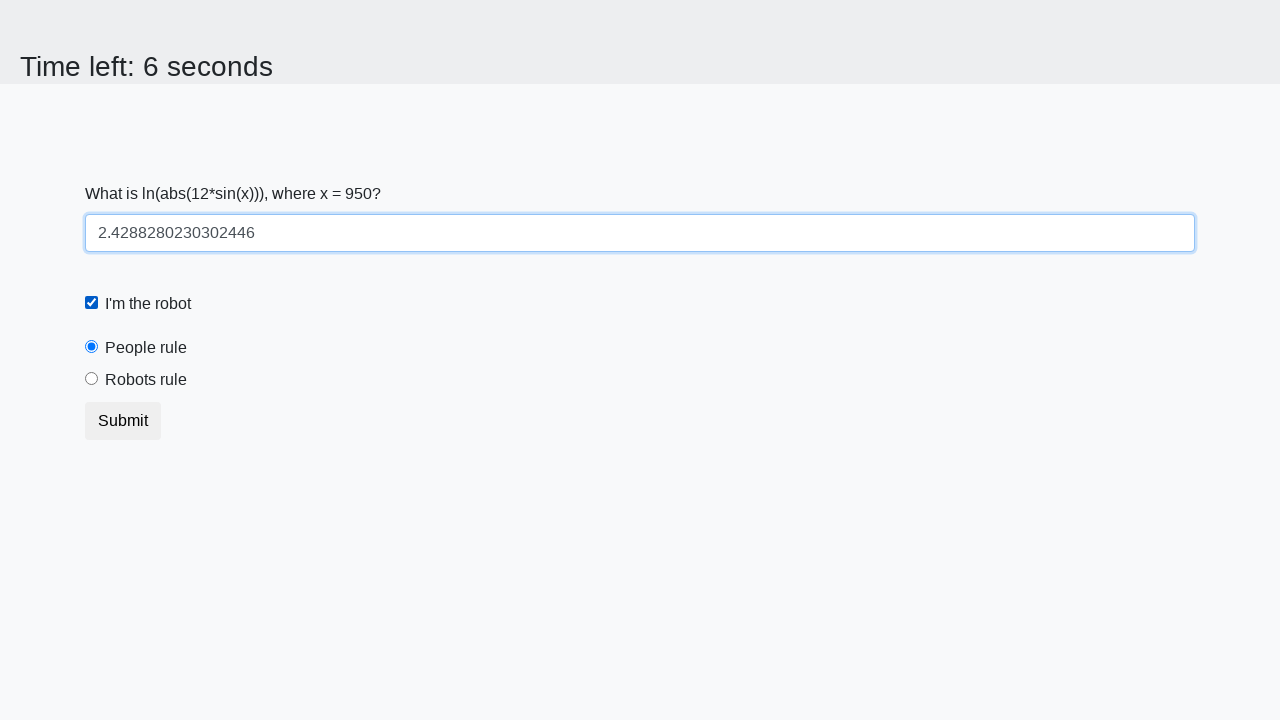

Selected the 'robots rule' radio button at (92, 379) on #robotsRule
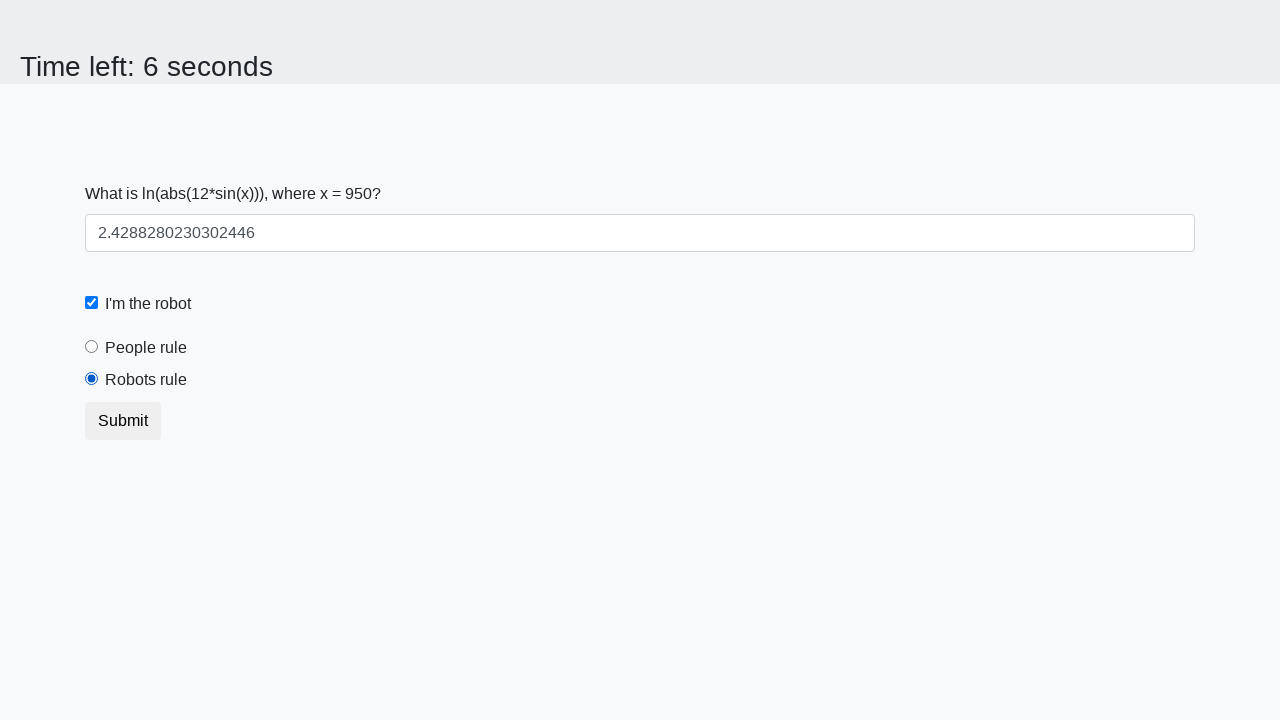

Clicked the submit button to submit the math puzzle form at (123, 421) on button
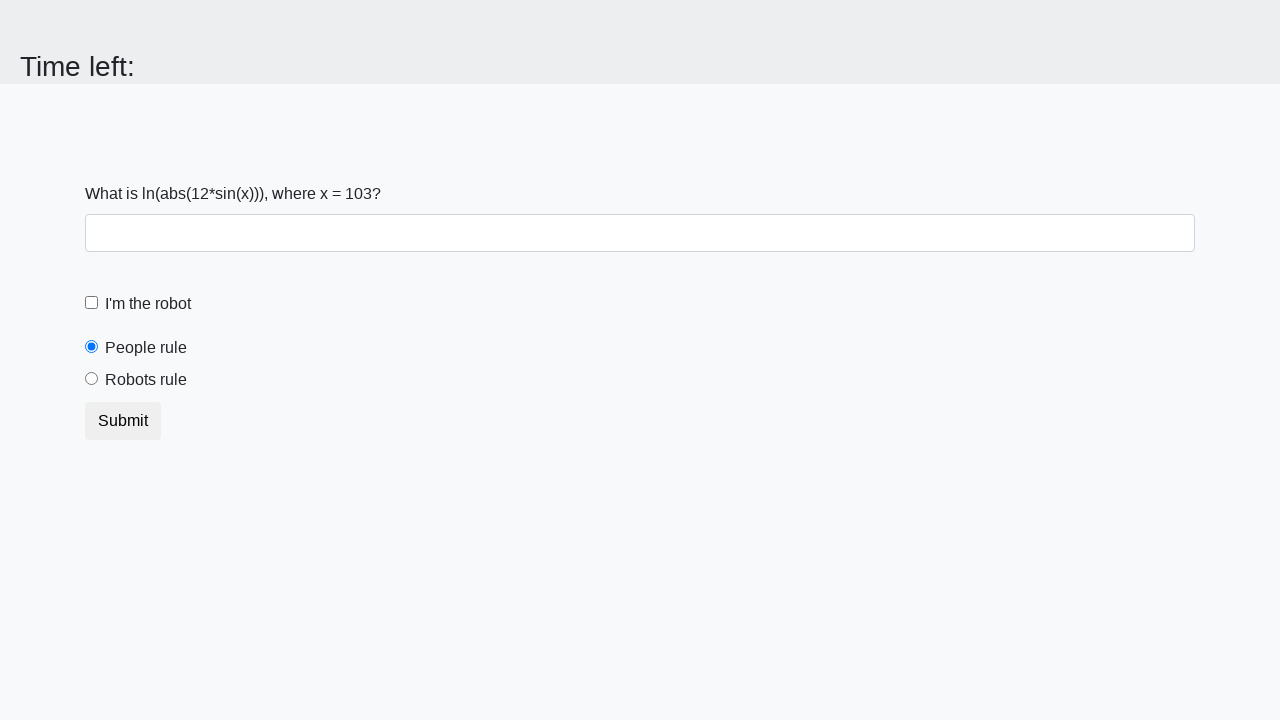

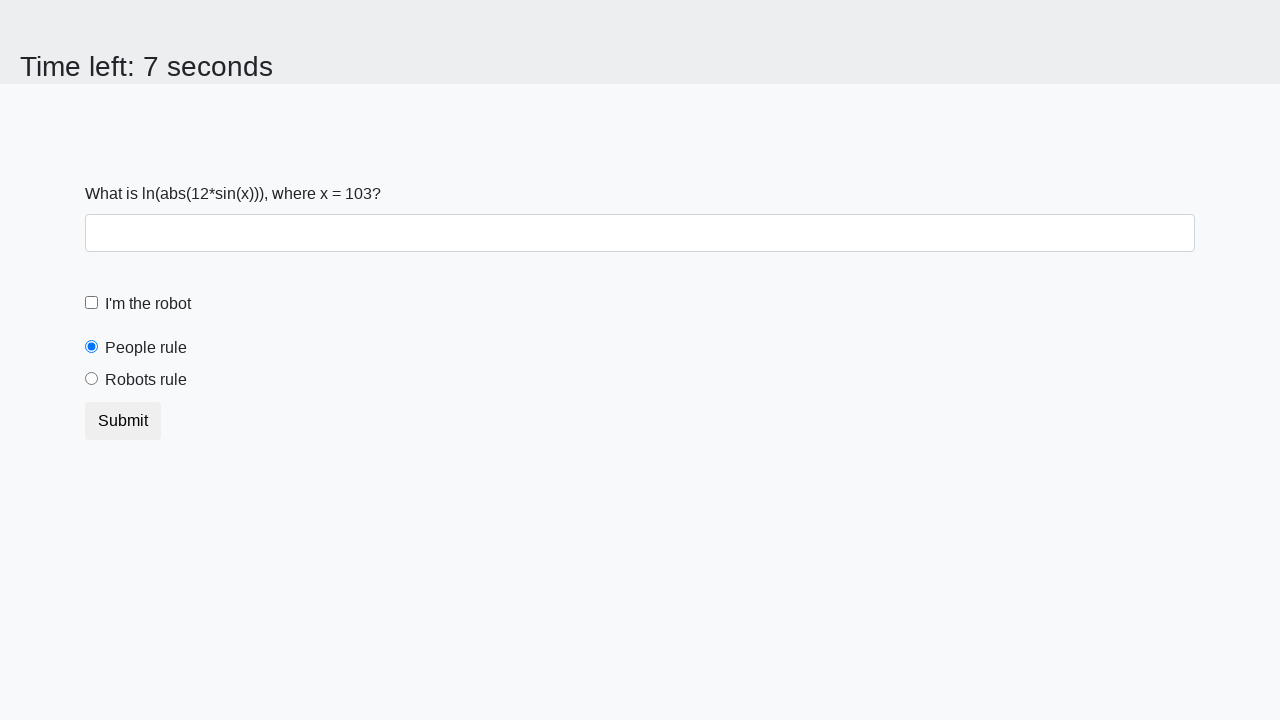